Tests iframe switching including nested frames on DemoQA website

Starting URL: https://demoqa.com/frames

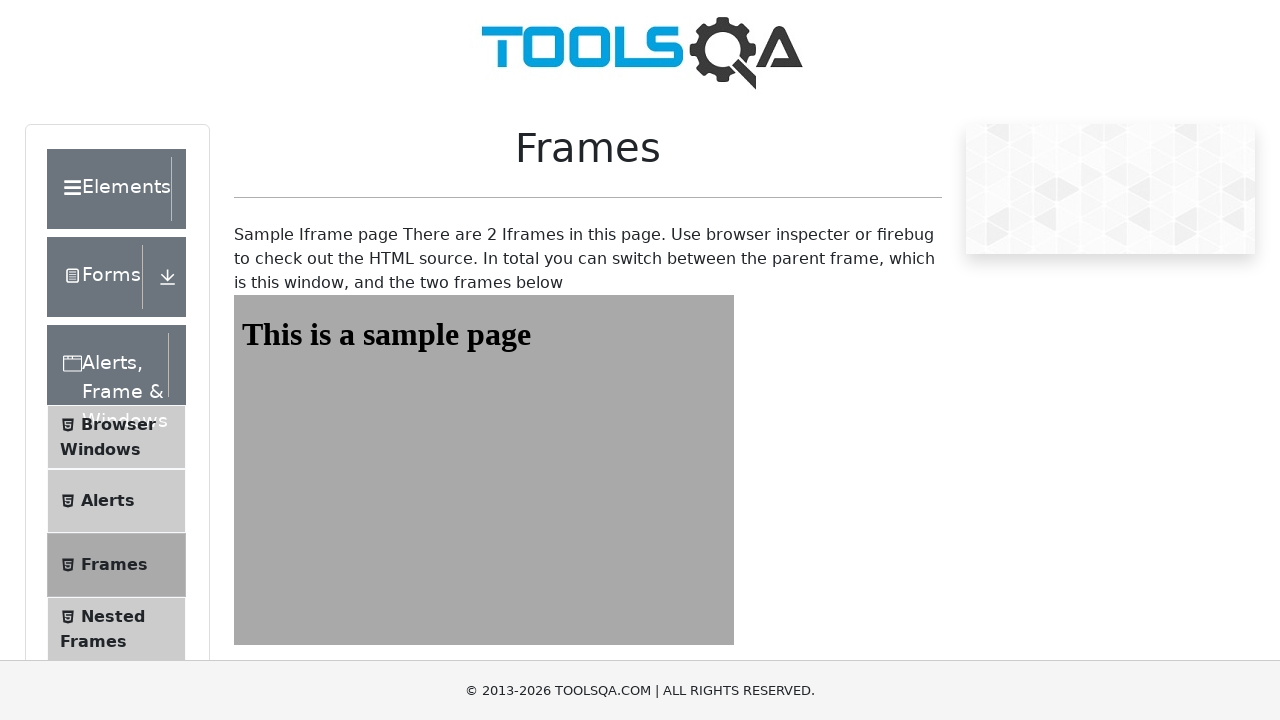

Switched to first frame (frame1)
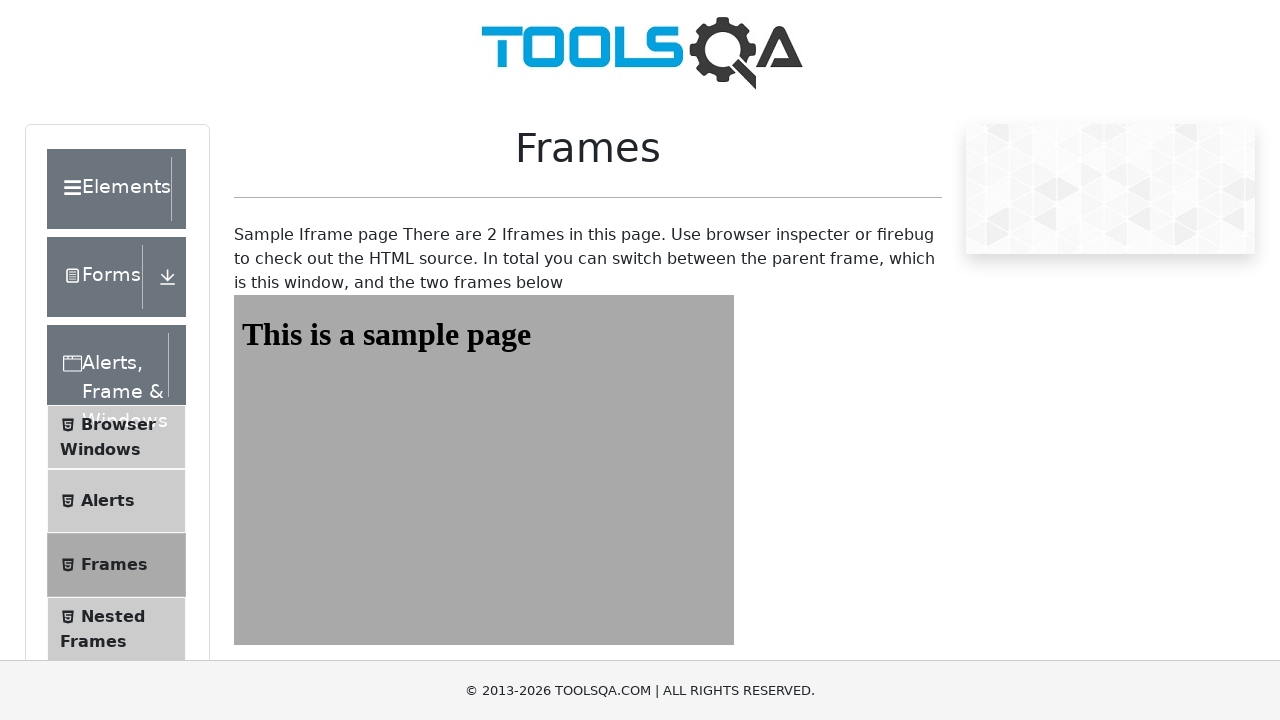

Verified text 'This is a sample page' in first frame
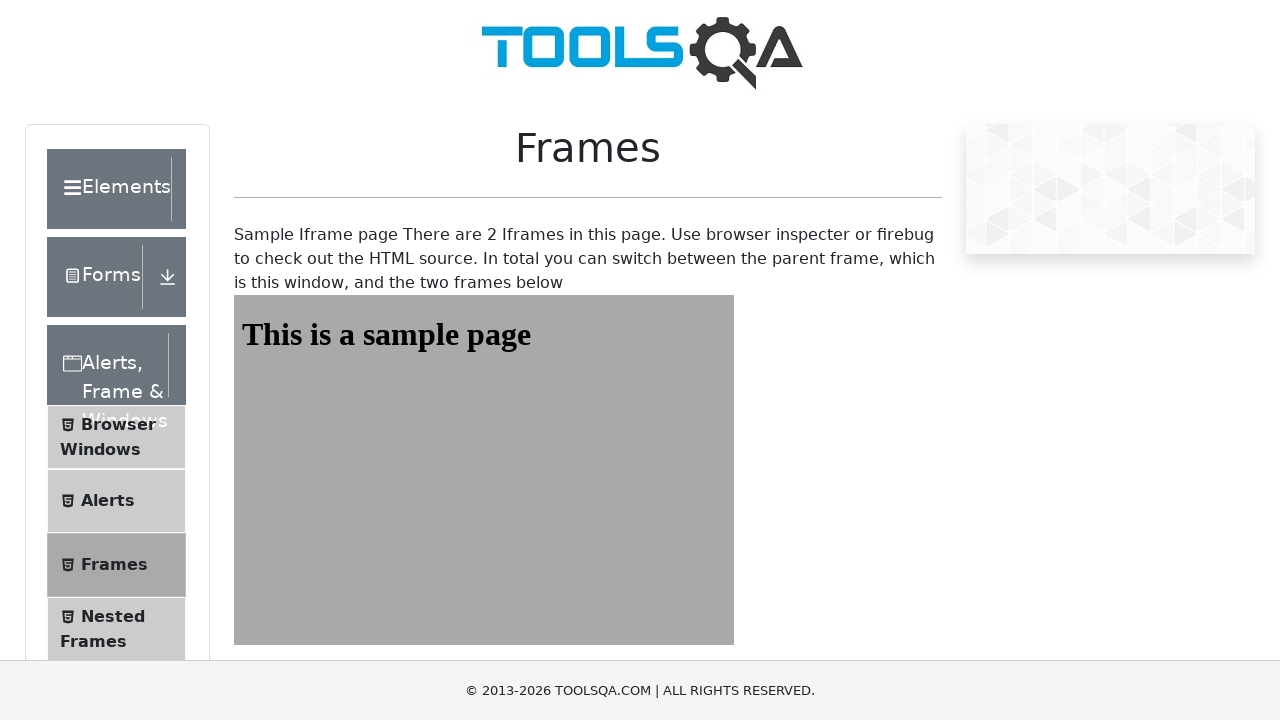

Switched to second frame (frame2)
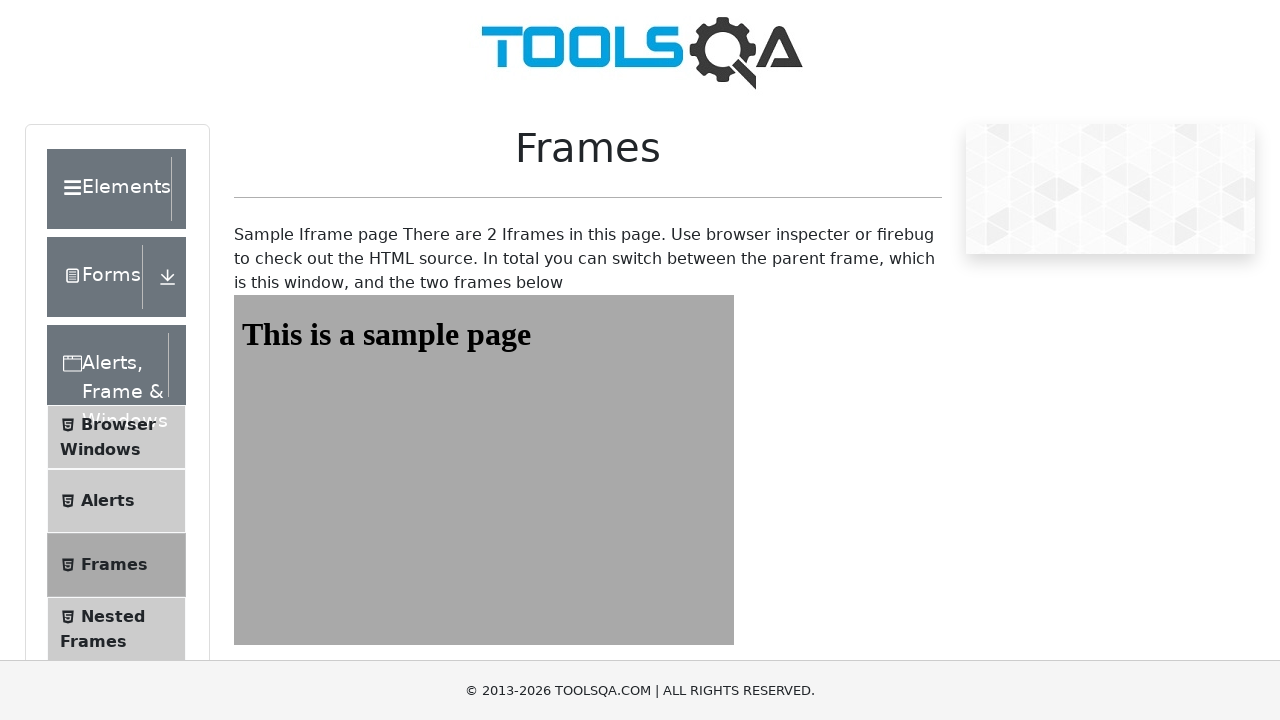

Verified text 'This is a sample page' in second frame
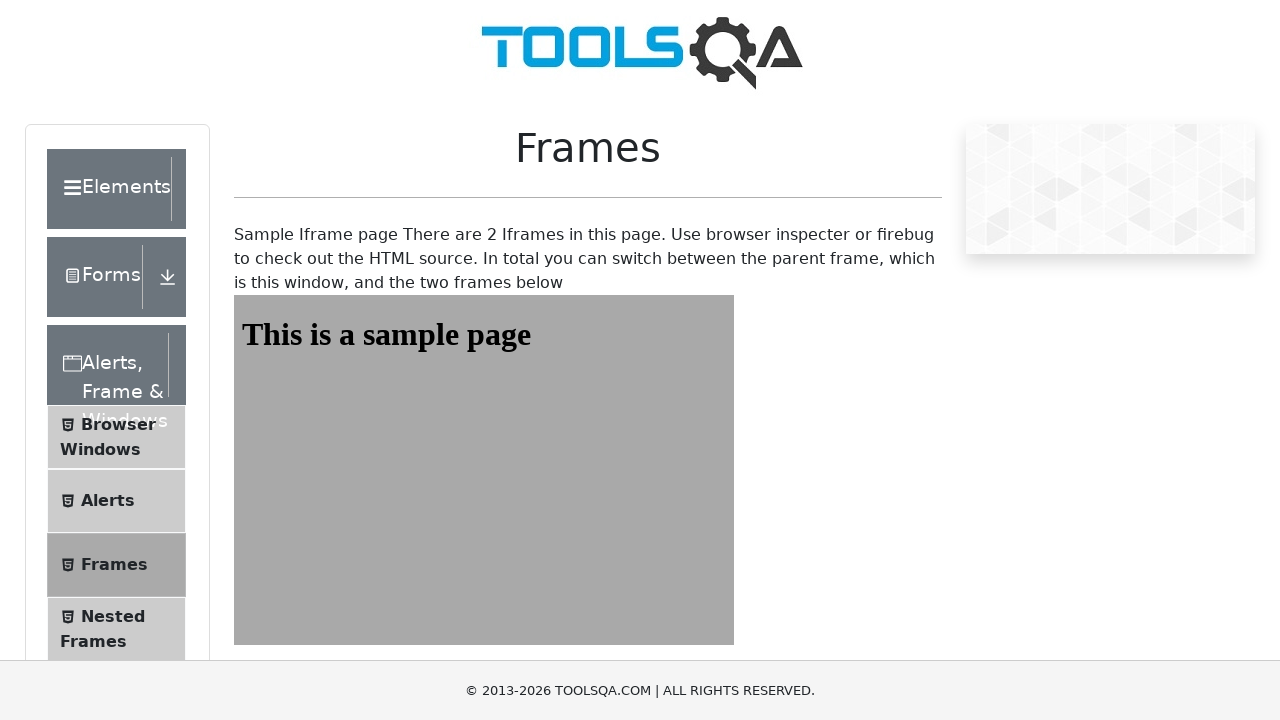

Navigated to nested frames page at https://demoqa.com/nestedframes
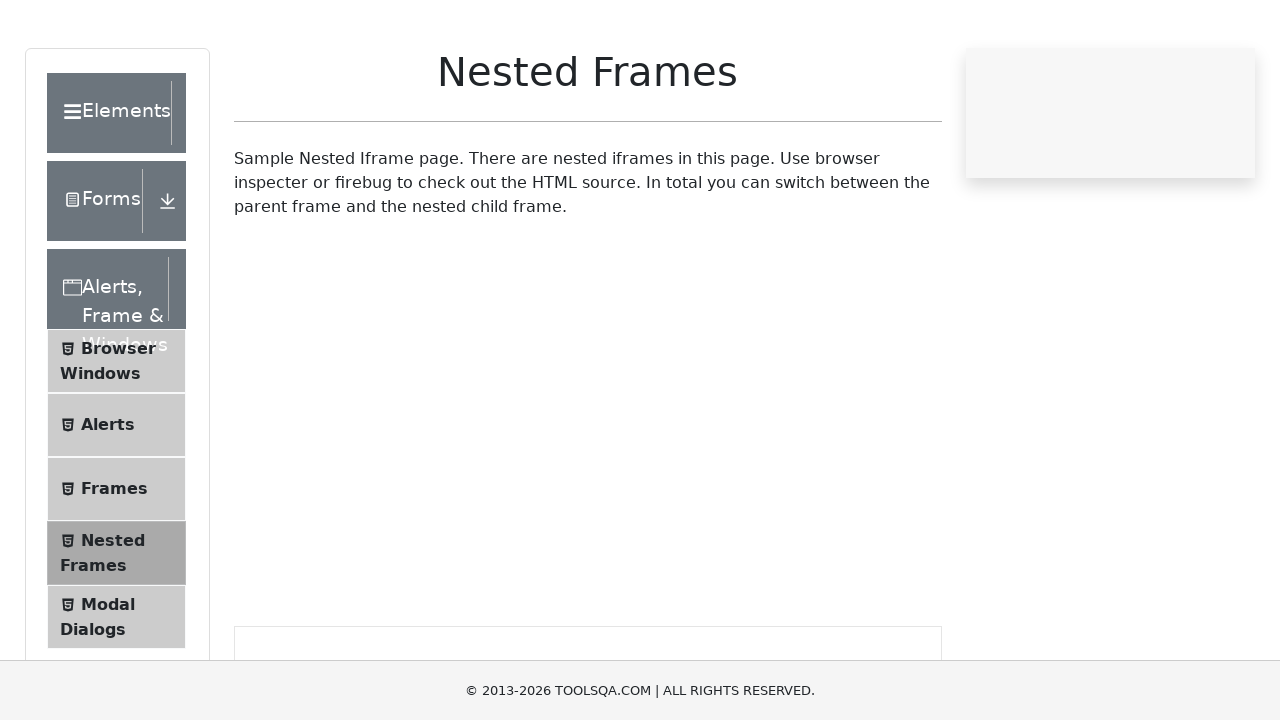

Accessed parent frame (frame1) on nested frames page
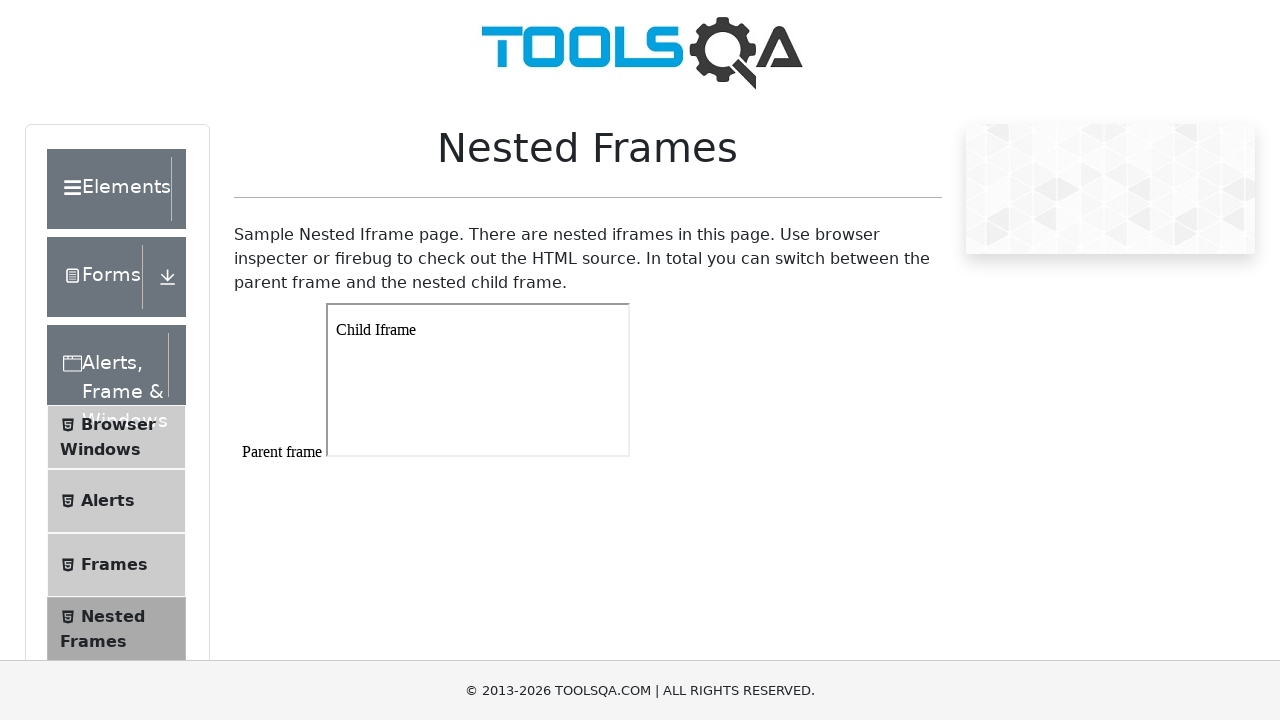

Verified 'Parent frame' text in parent frame
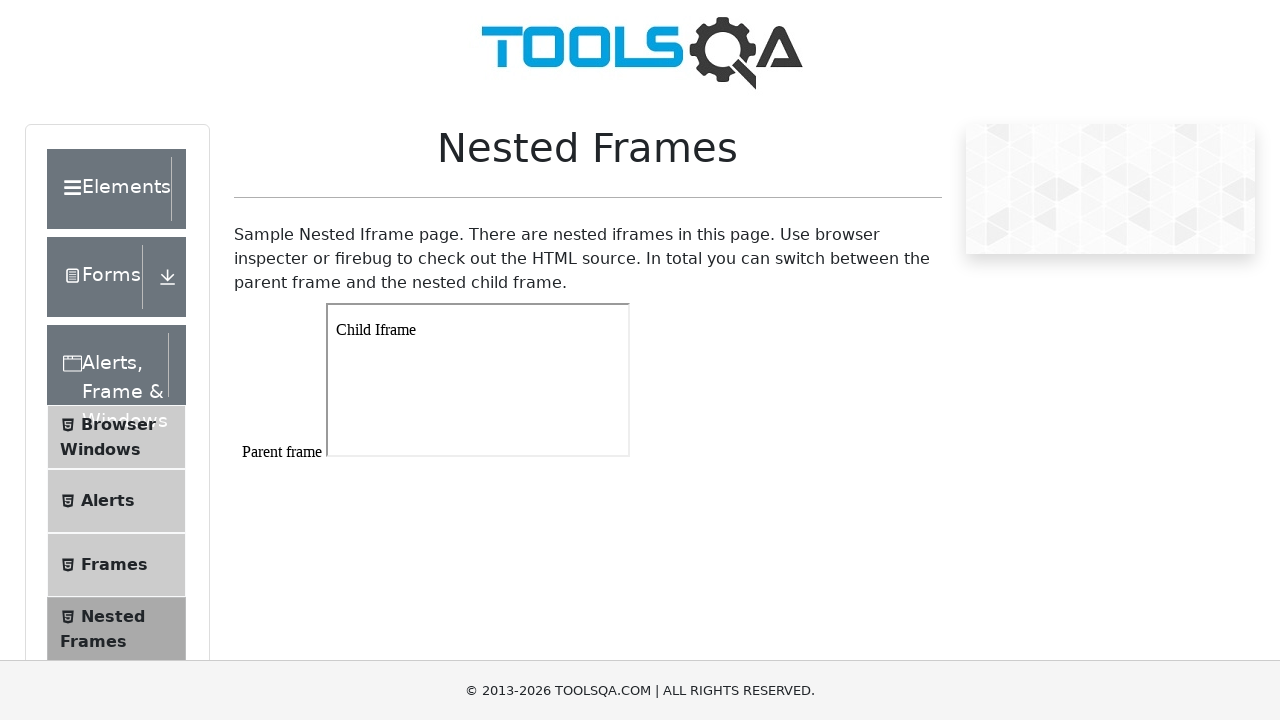

Located child iframe within parent frame
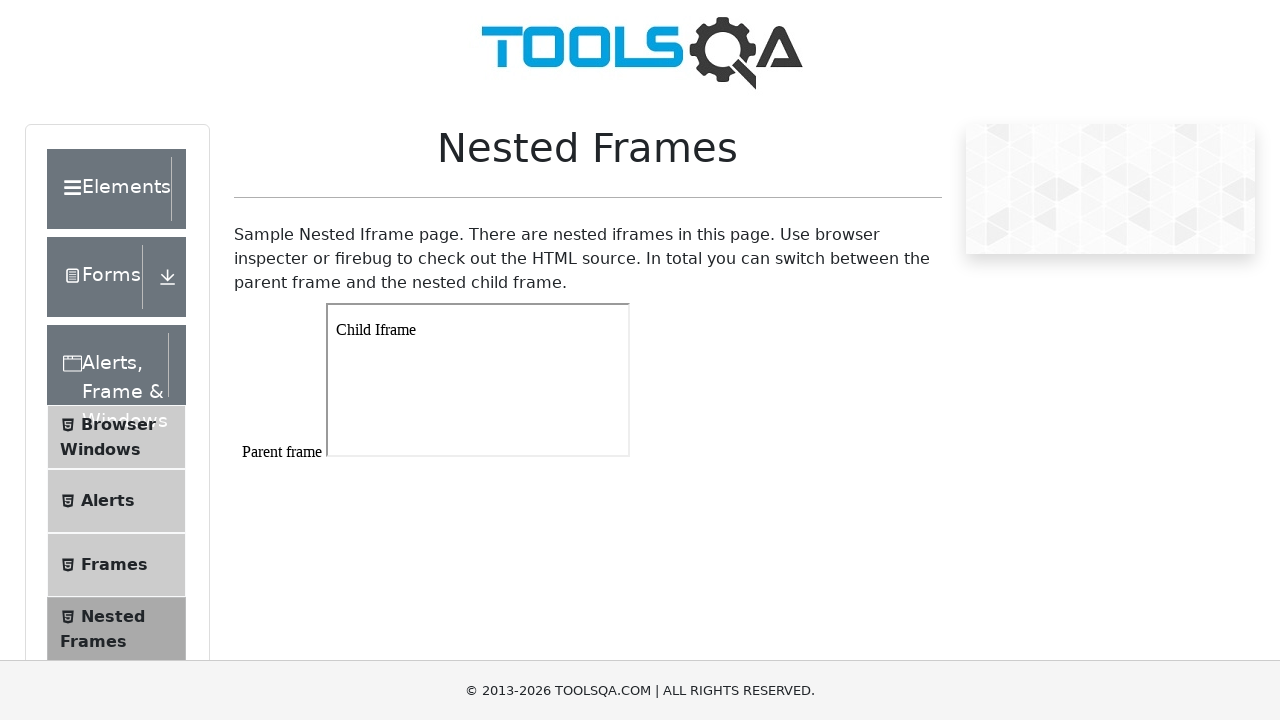

Verified 'Child Iframe' text in nested child frame
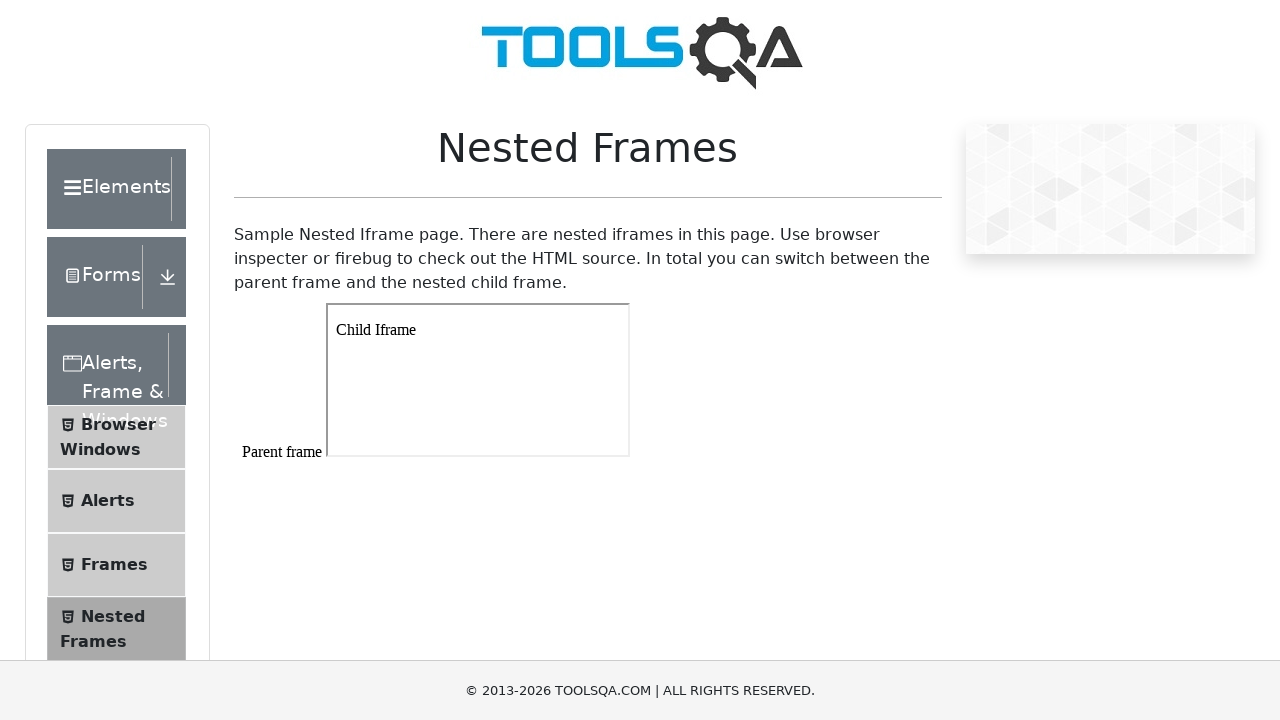

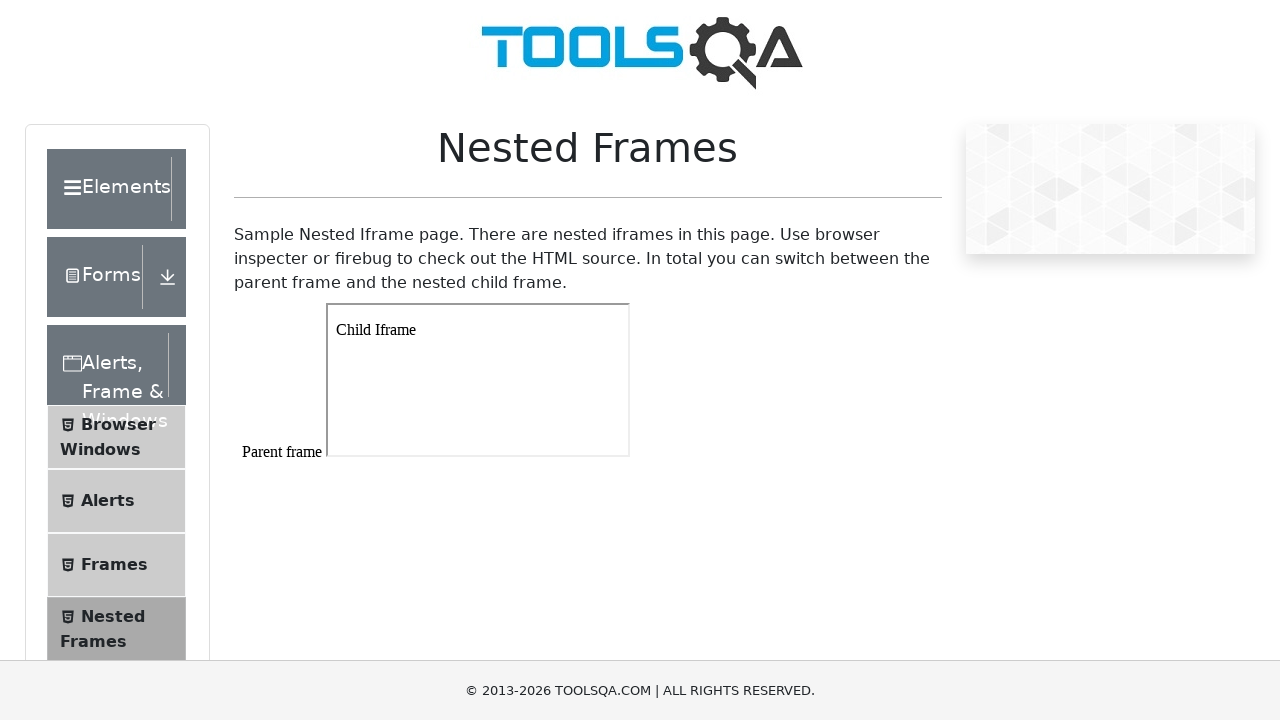